Tests the A/B Testing page by clicking the A/B Test link and verifying the page heading displays "A/B Test Variation 1"

Starting URL: https://the-internet.herokuapp.com/

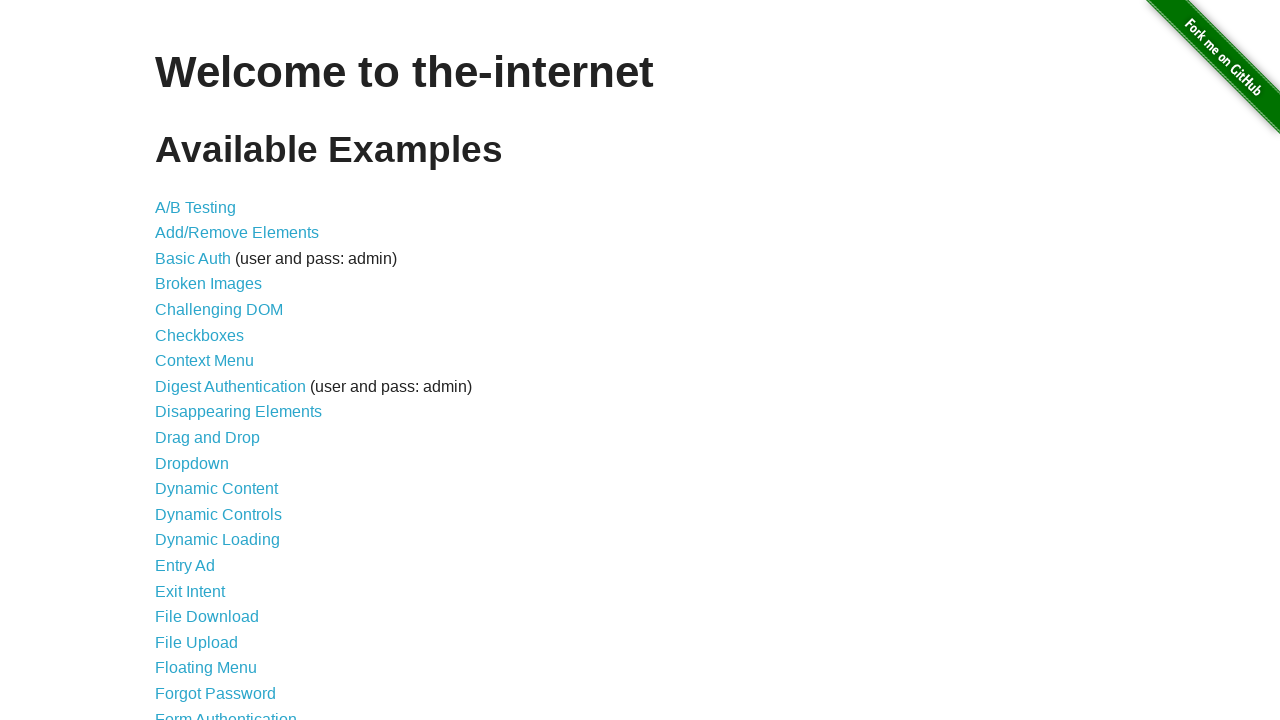

Clicked on A/B Test link at (196, 207) on a[href='/abtest']
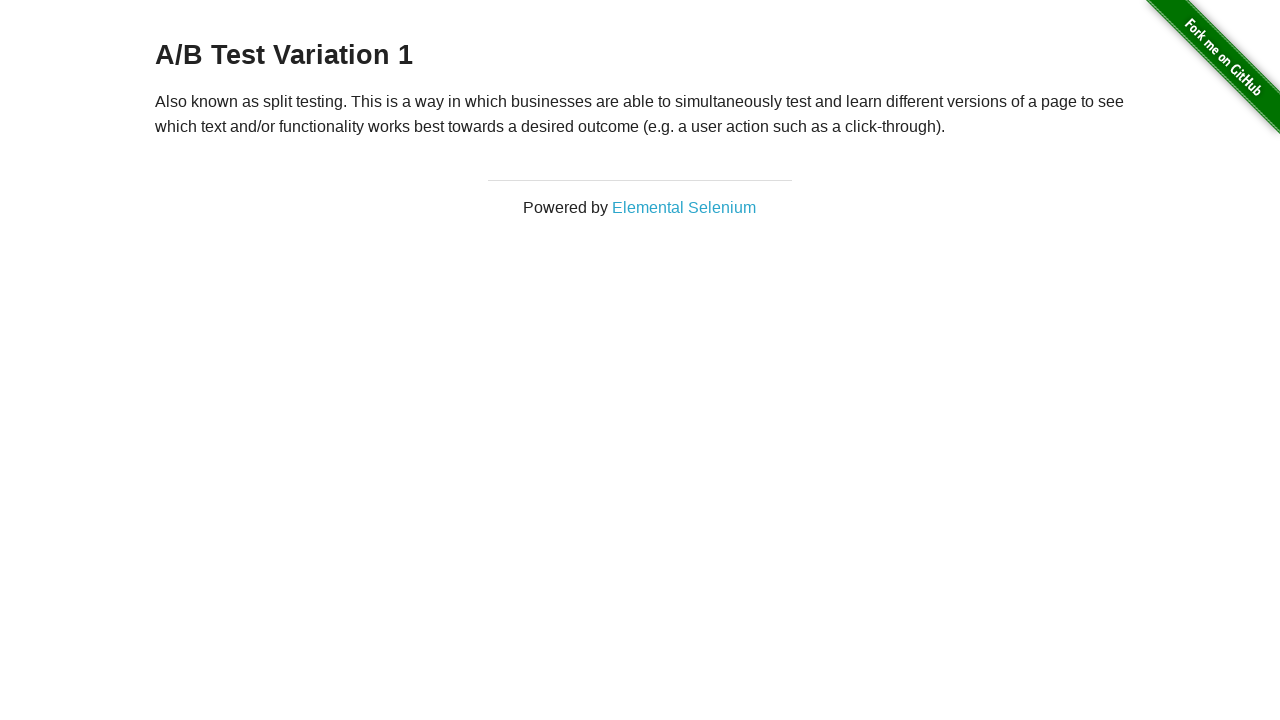

A/B Test page loaded and heading element is visible
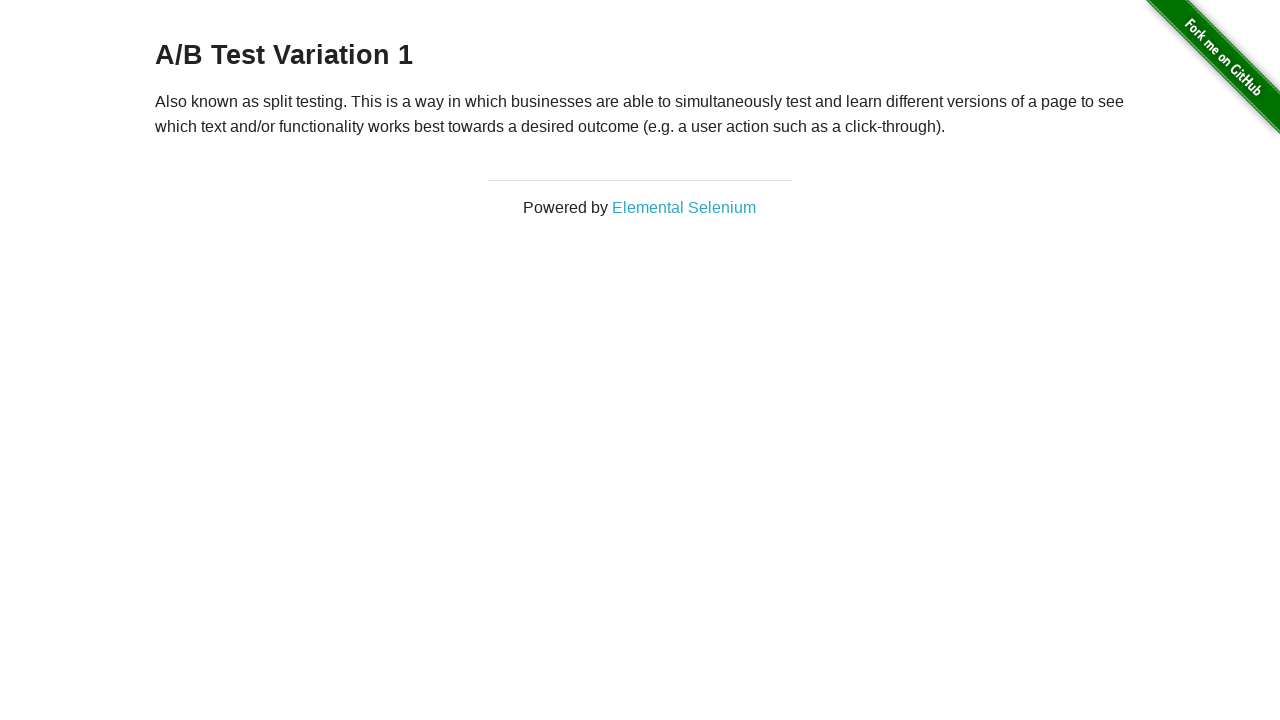

Retrieved heading text: 'A/B Test Variation 1'
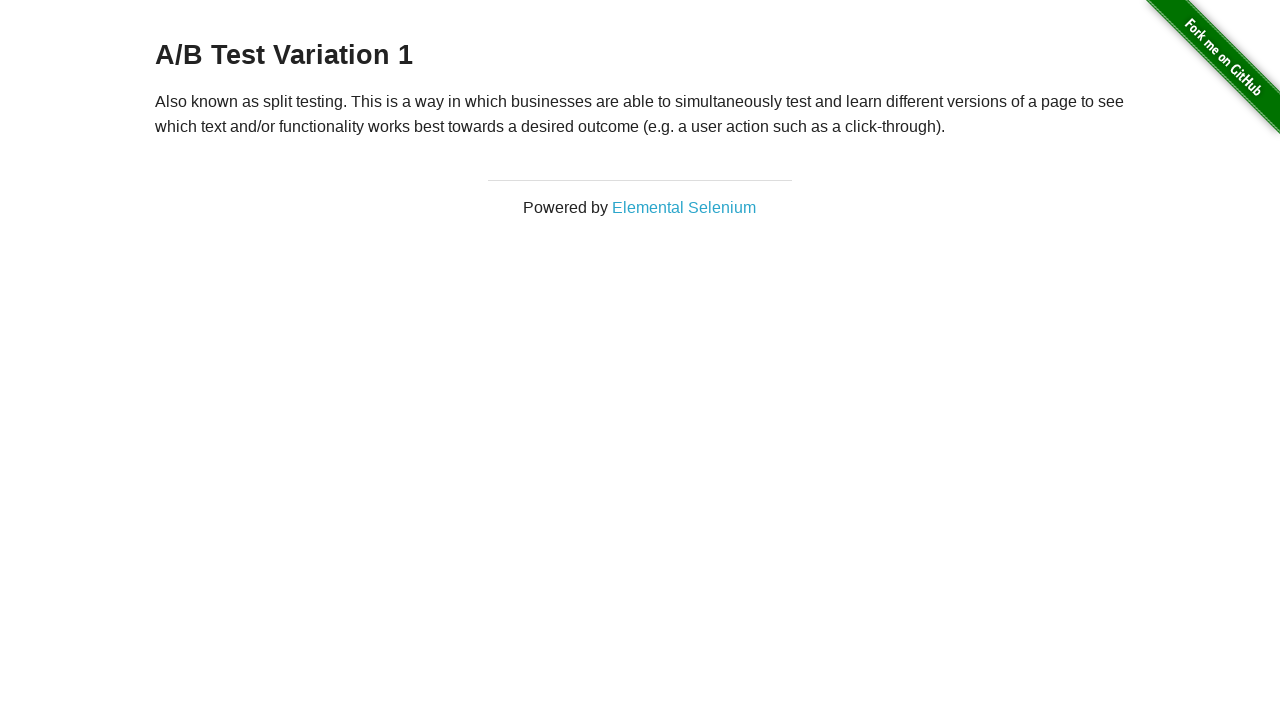

Verified heading text is either 'A/B Test Variation 1' or 'A/B Test Control'
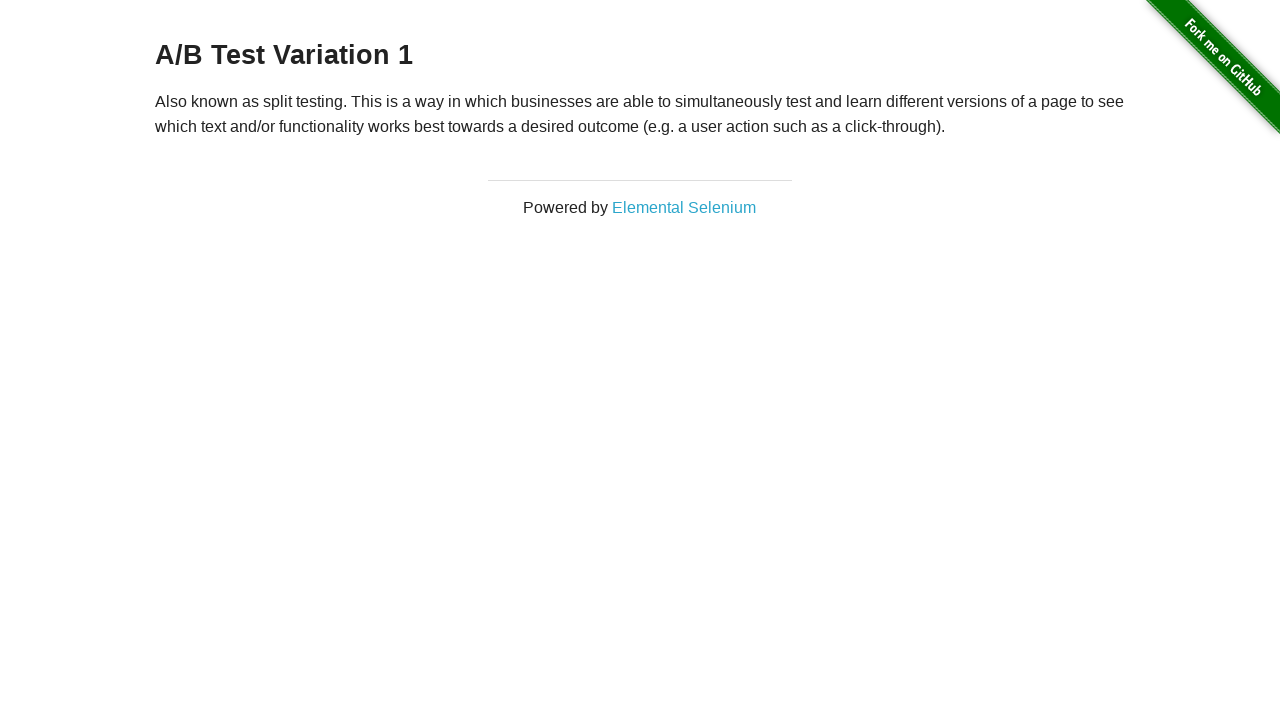

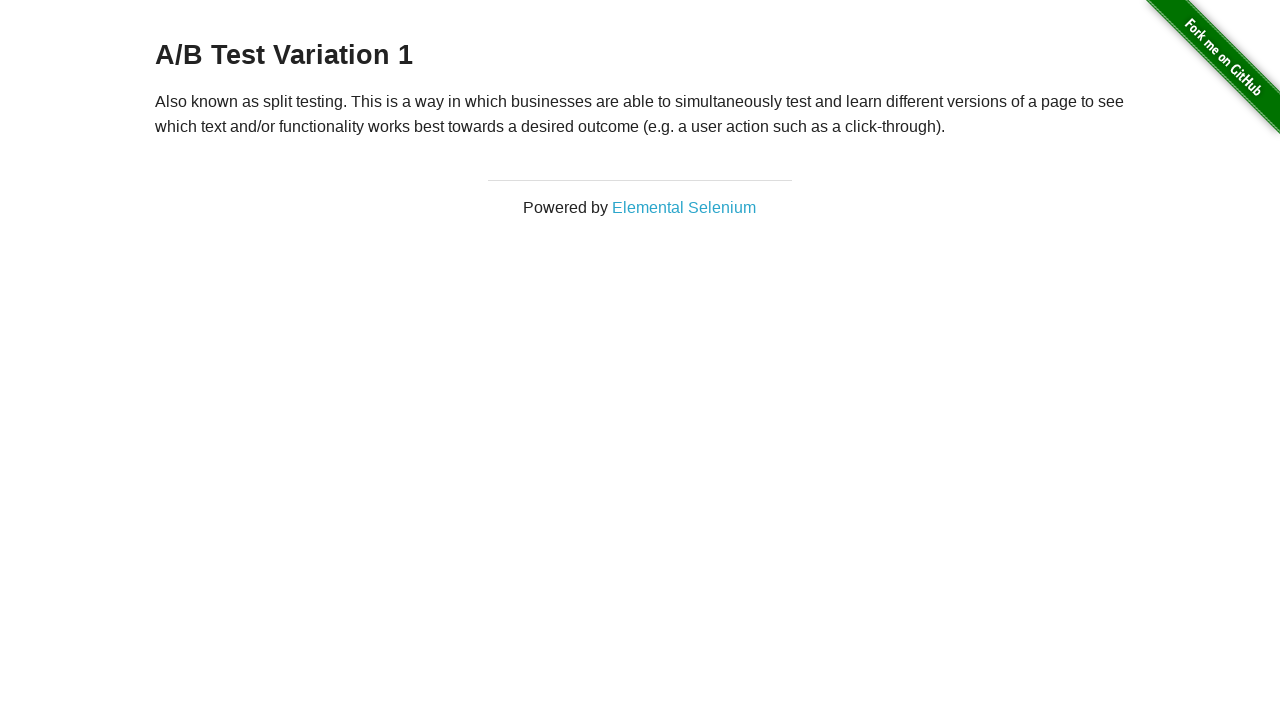